Tests dropdown functionality by clicking on dropdown link and verifying the default selected option text

Starting URL: http://the-internet.herokuapp.com/

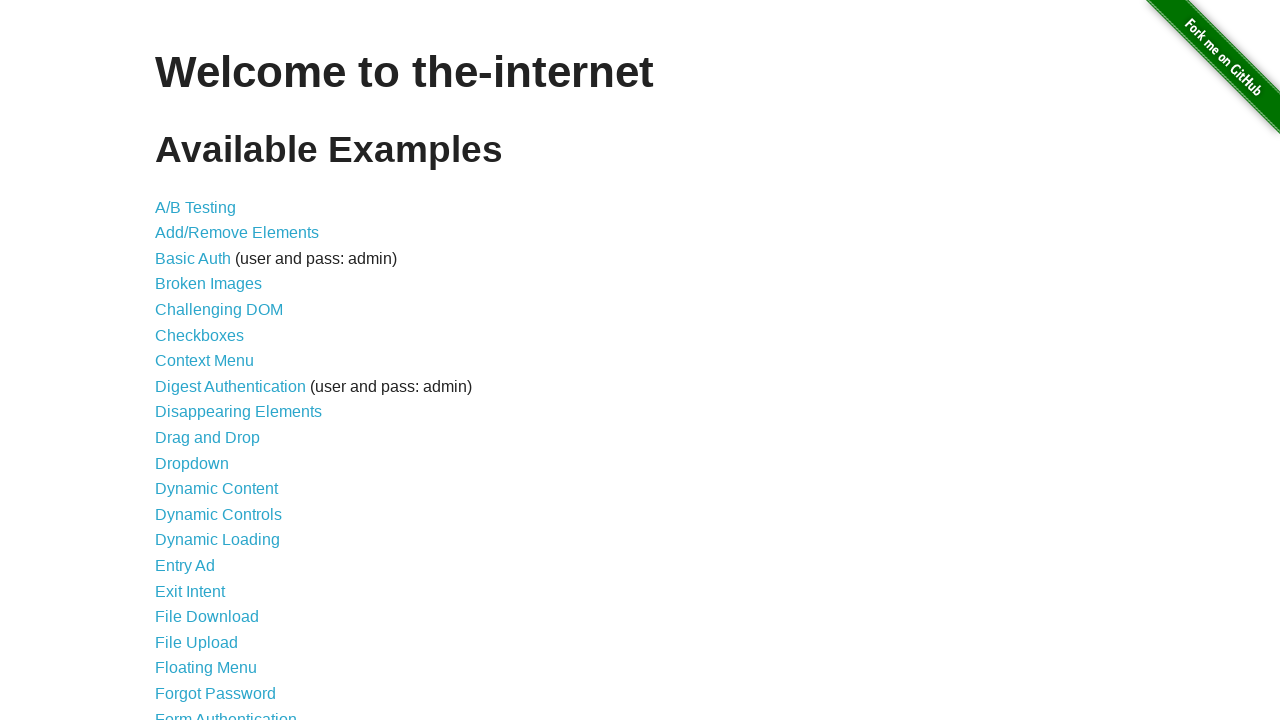

Clicked on dropdown link at (192, 463) on a[href='/dropdown']
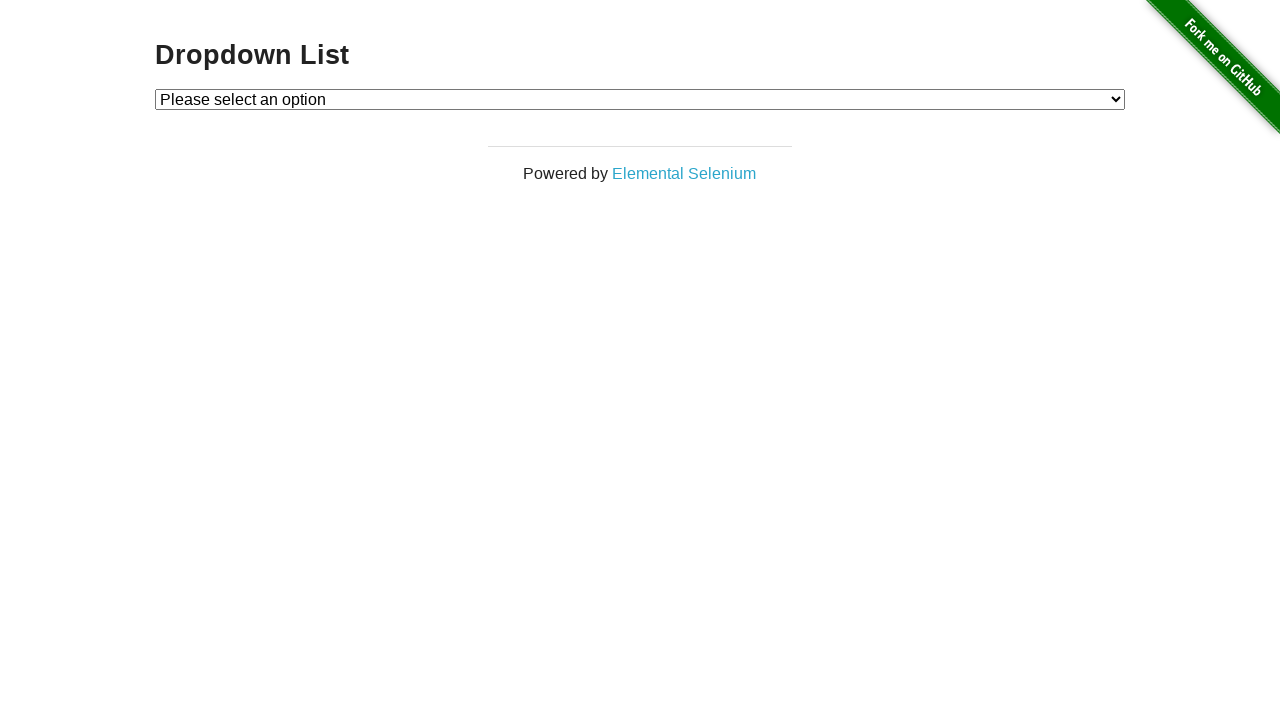

Located dropdown element
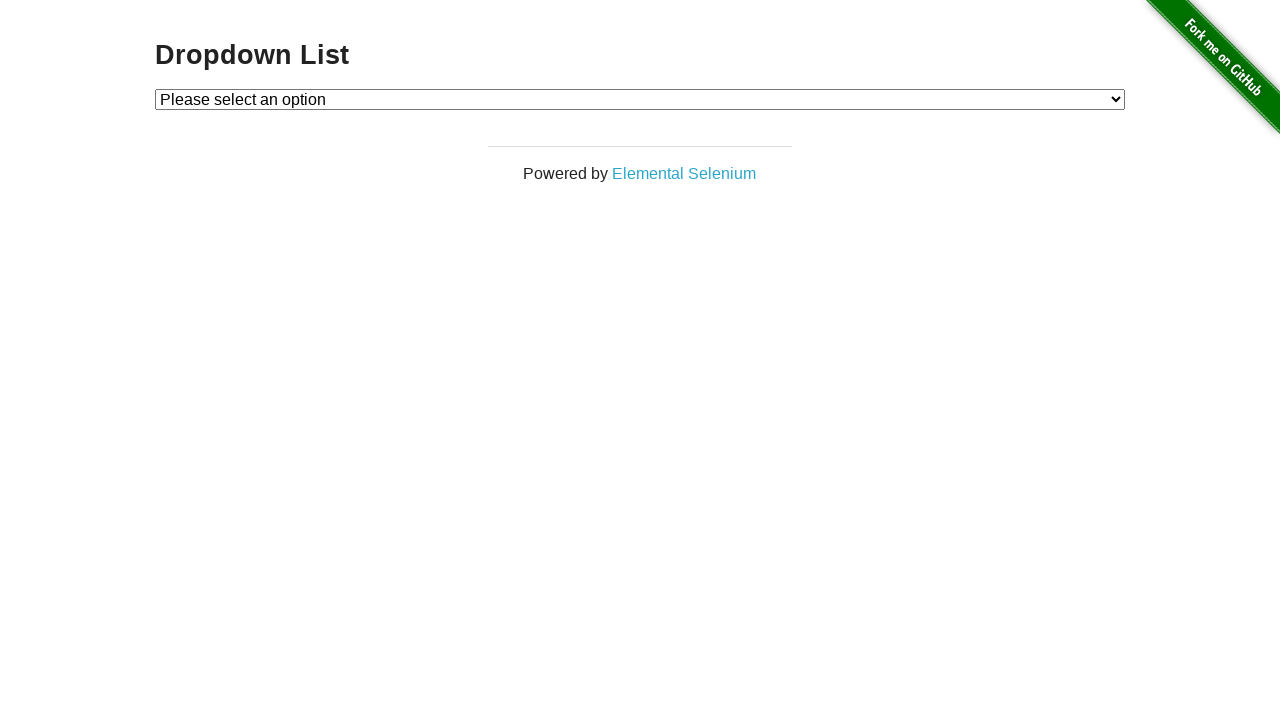

Retrieved selected option text
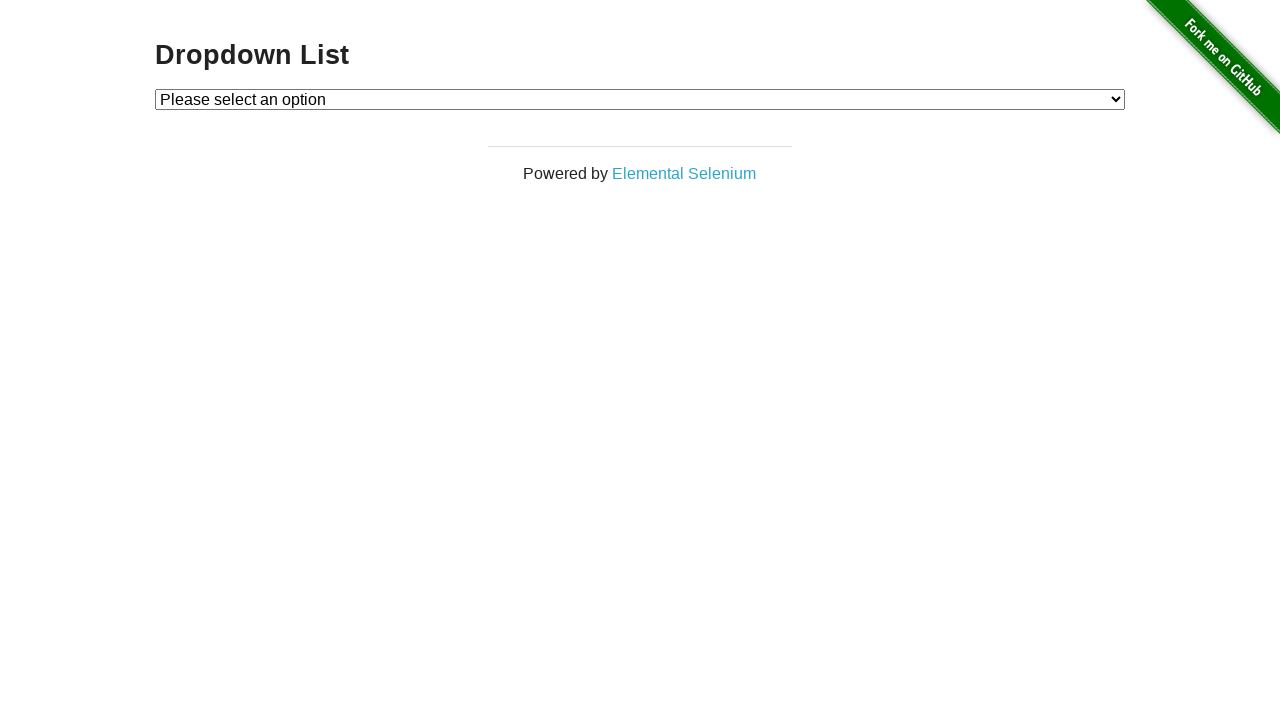

Verified default selected option text is 'Please select an option'
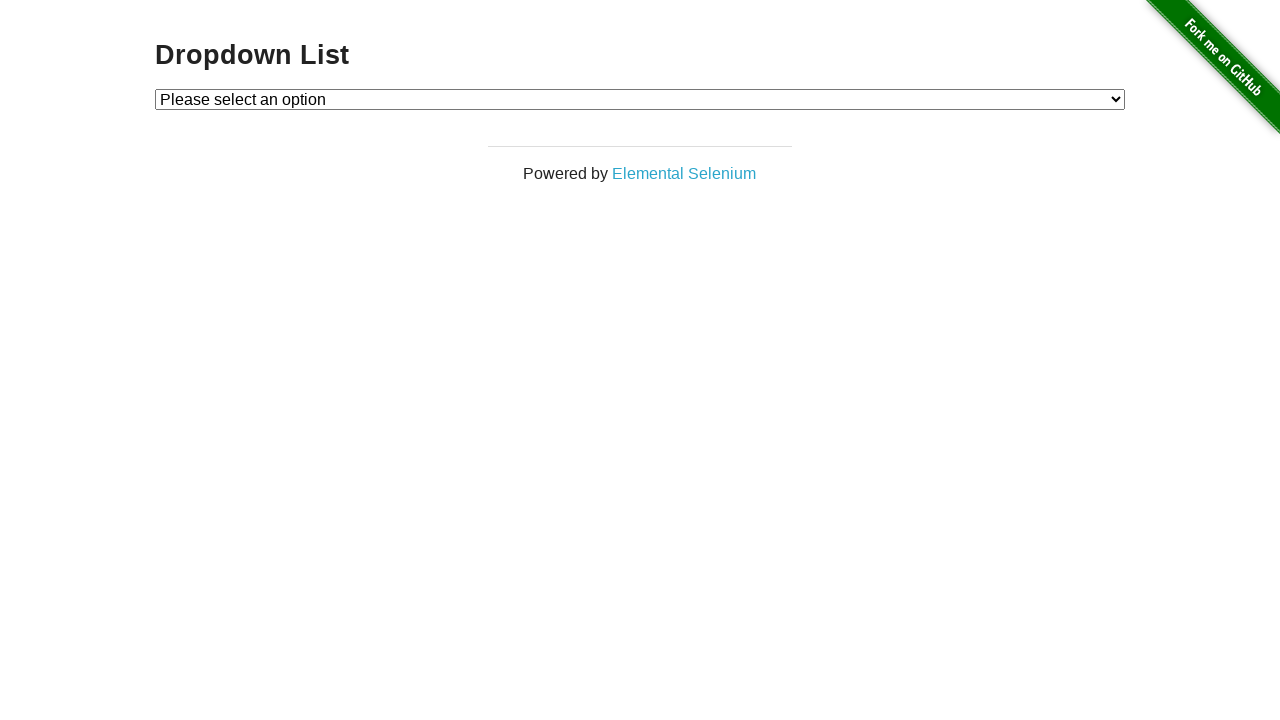

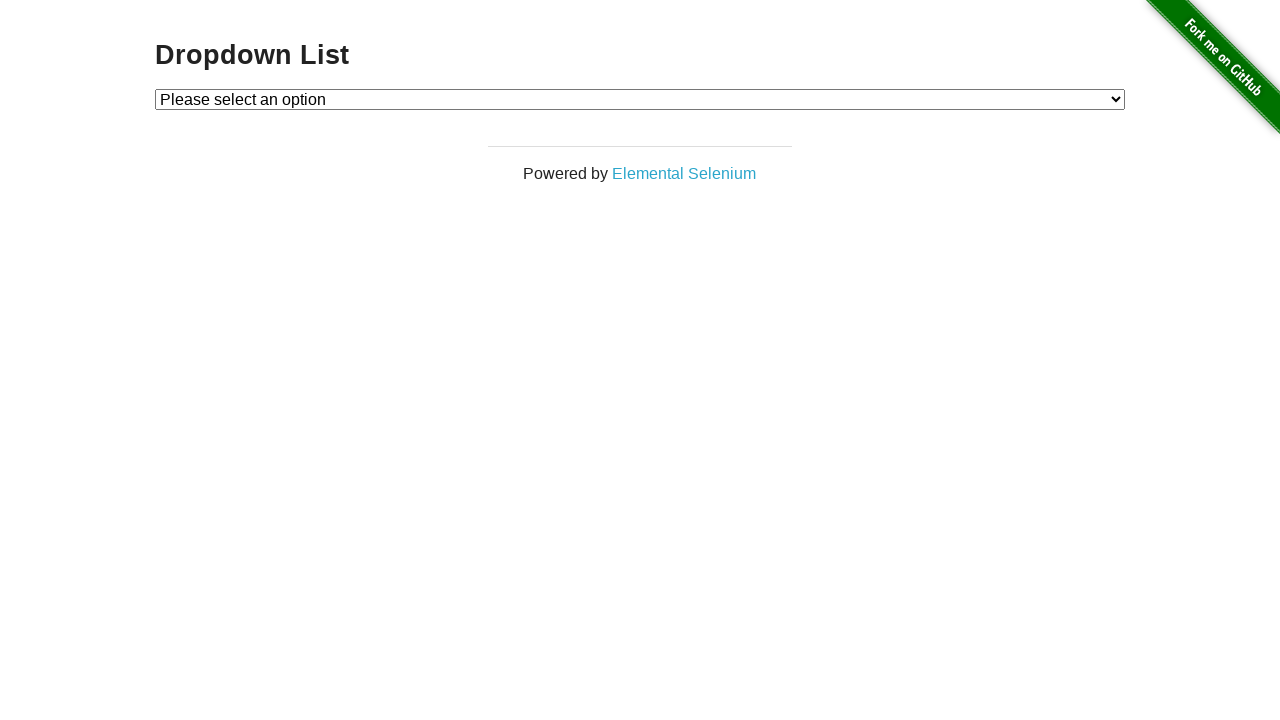